Navigates through a Japanese product catalog website by switching into iframes and clicking on menu items to access product categories.

Starting URL: https://toriatsukai.kanai-marukin.com/

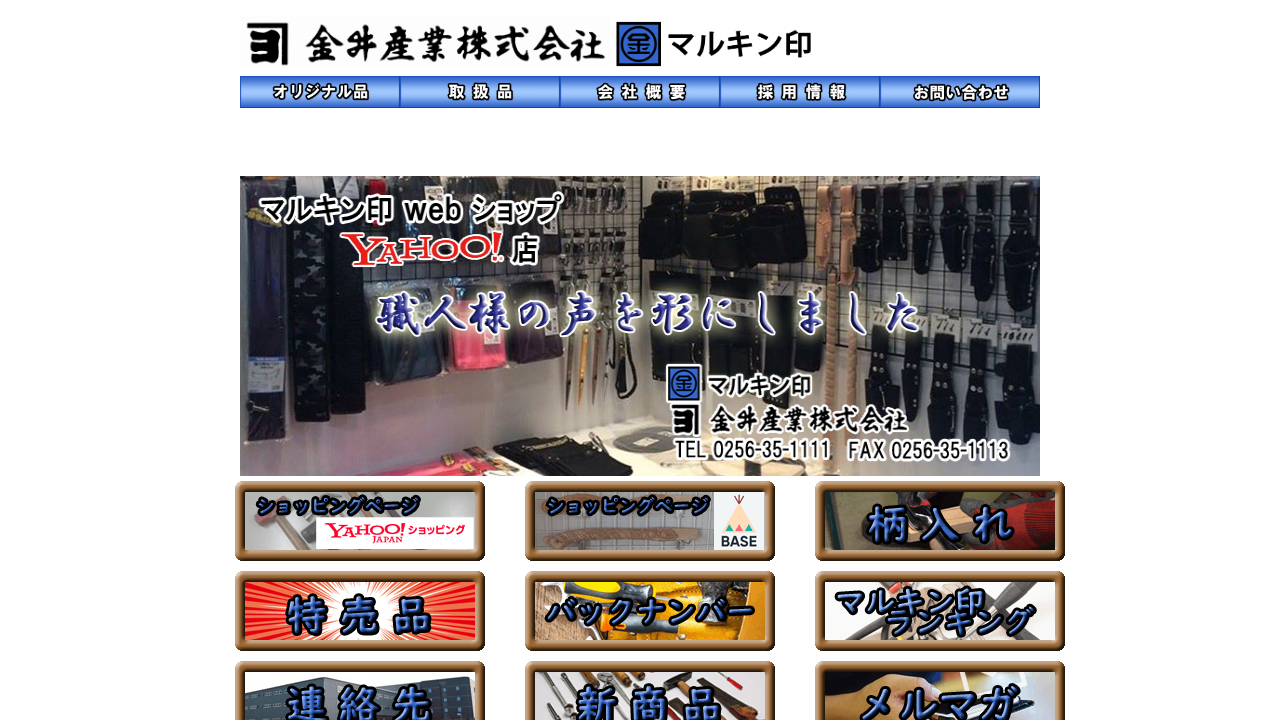

First iframe selector found and loaded
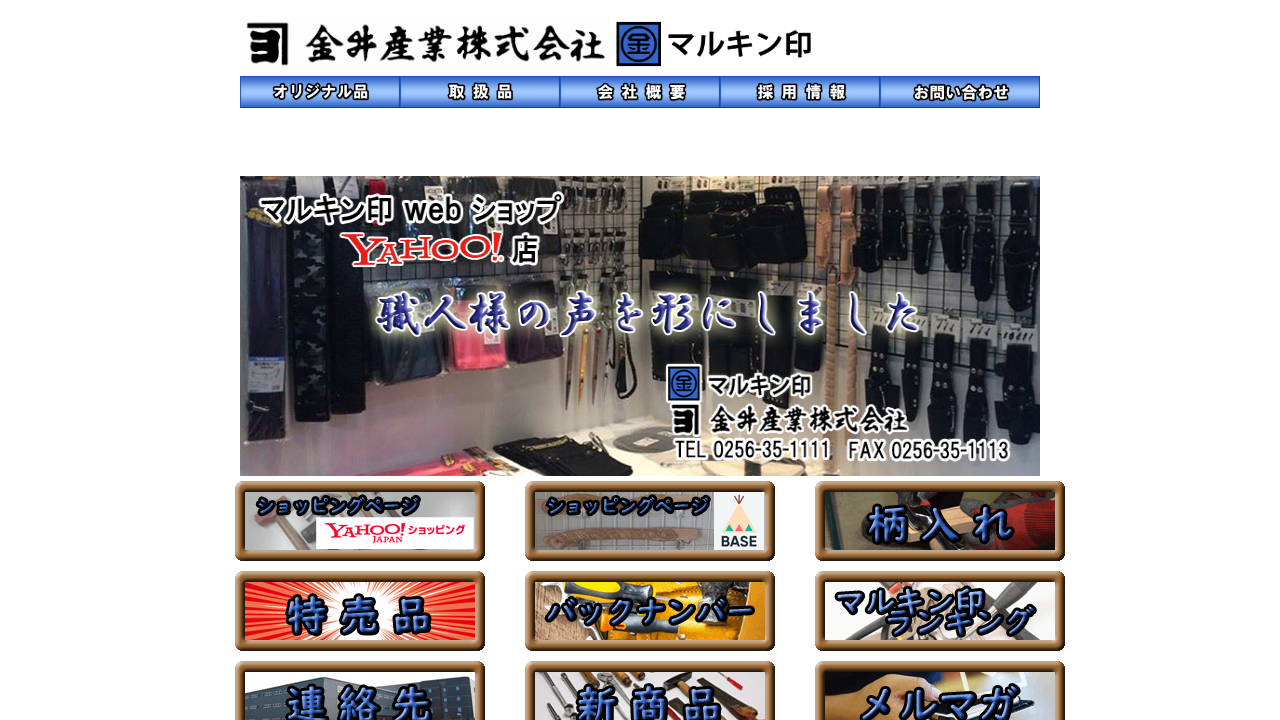

Located first iframe with menu
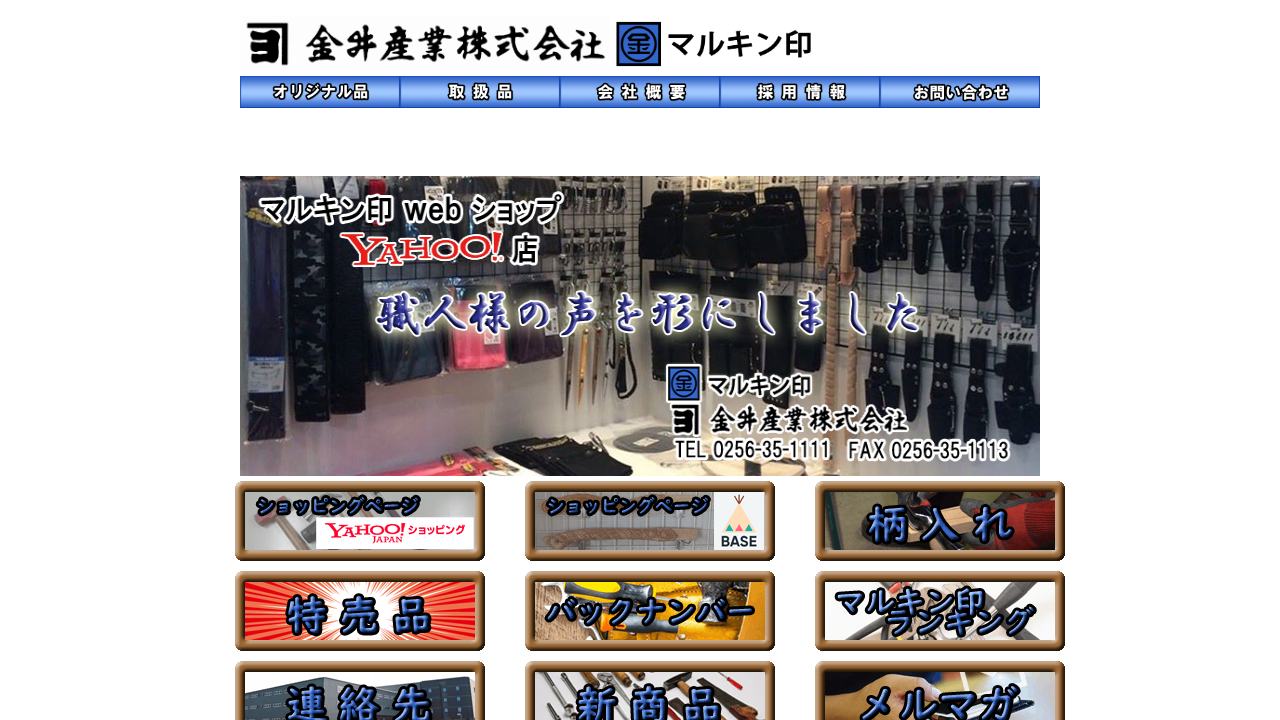

Clicked menu item (取扱品) in first iframe at (480, 92) on xpath=//*[@id="cont"]/center/div[1]/iframe >> internal:control=enter-frame >> bo
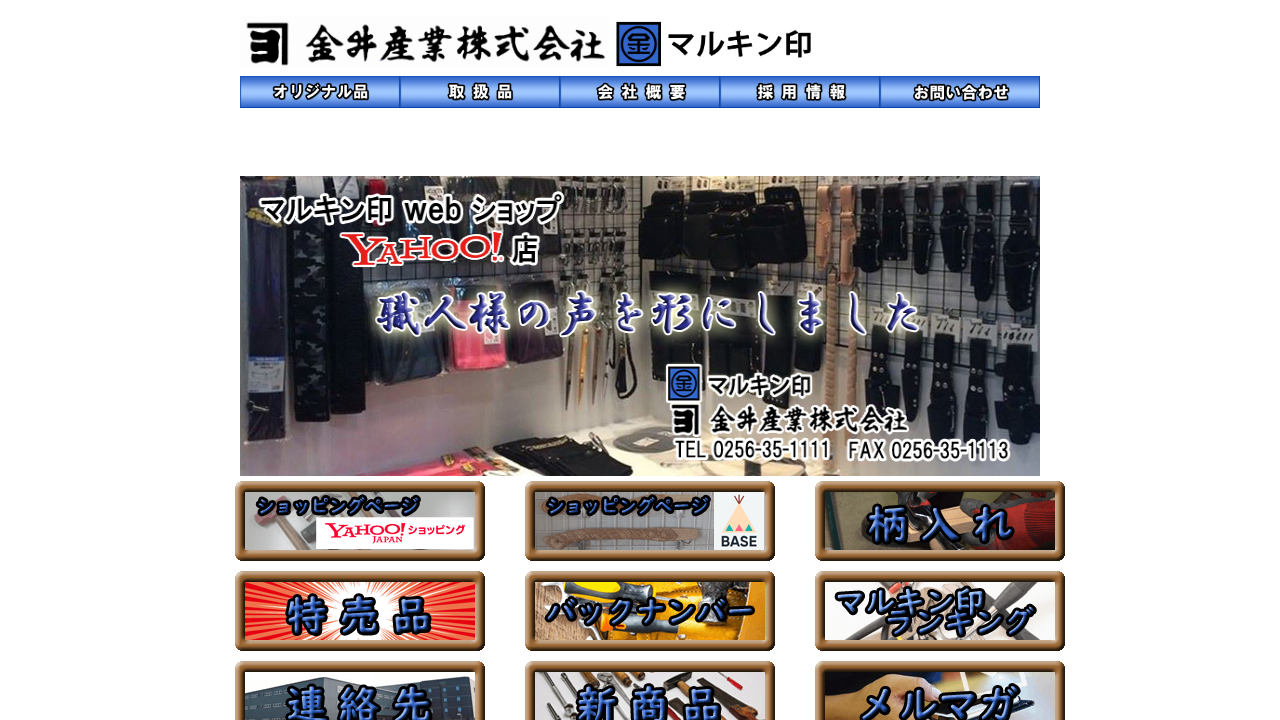

Waited 1000ms for page transition
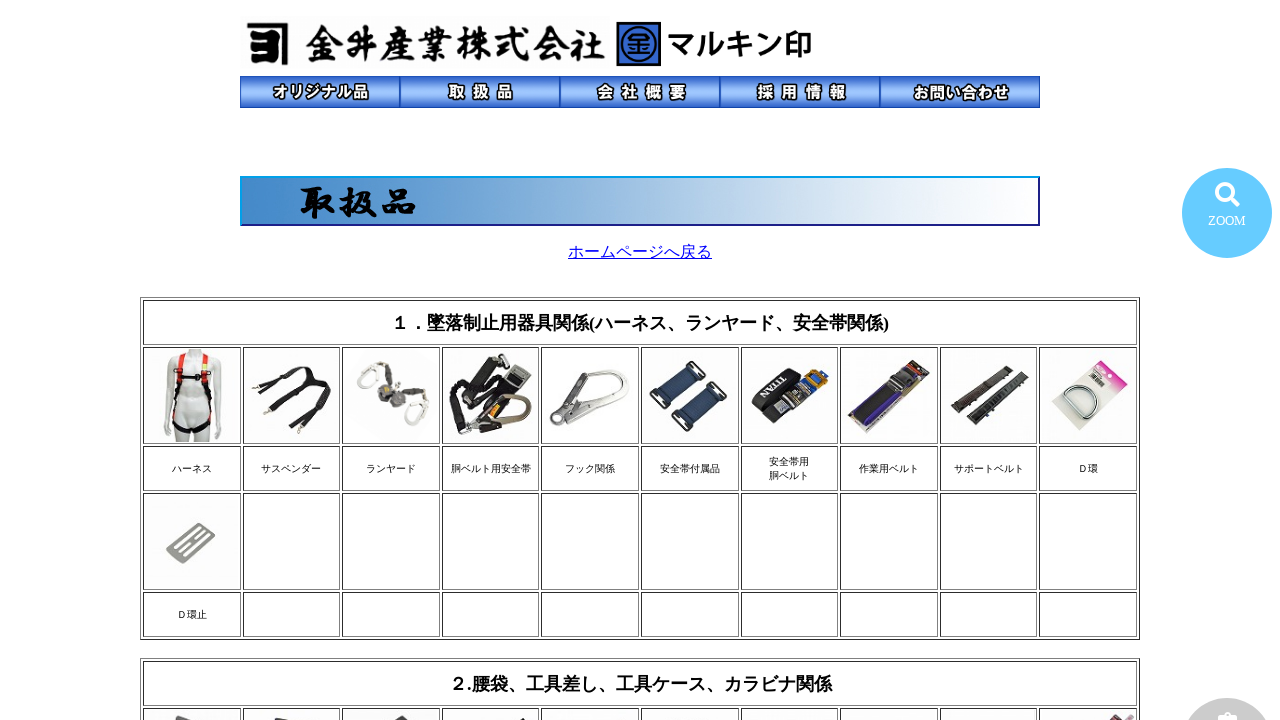

Second iframe selector found and loaded
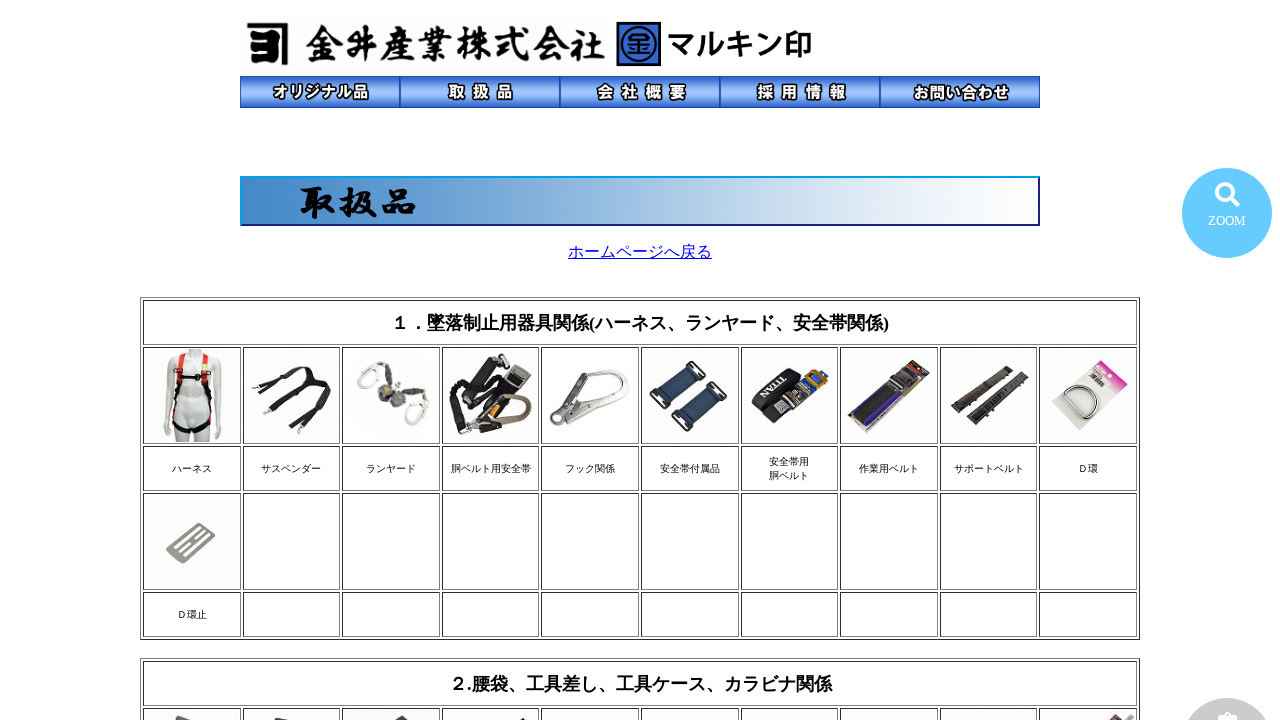

Located second iframe with product categories
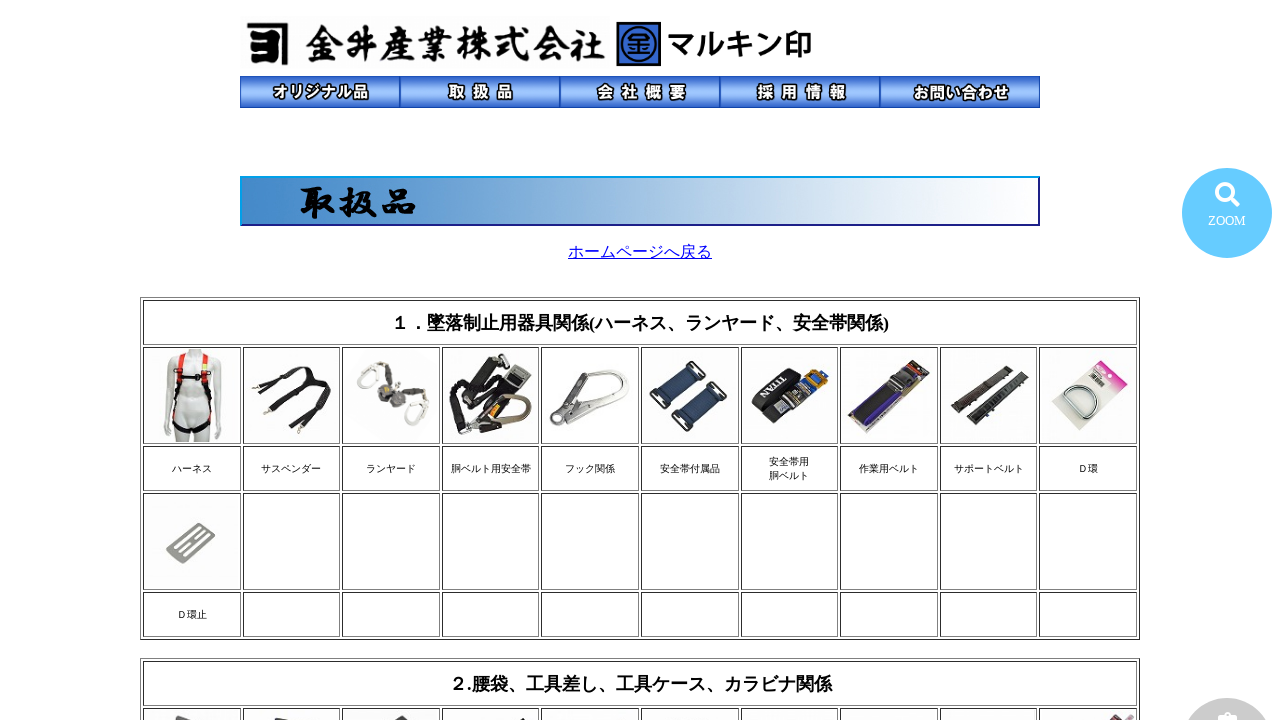

Clicked product category link in second iframe at (192, 396) on xpath=//*[@id="cont"]/center/div[2]/iframe >> internal:control=enter-frame >> bo
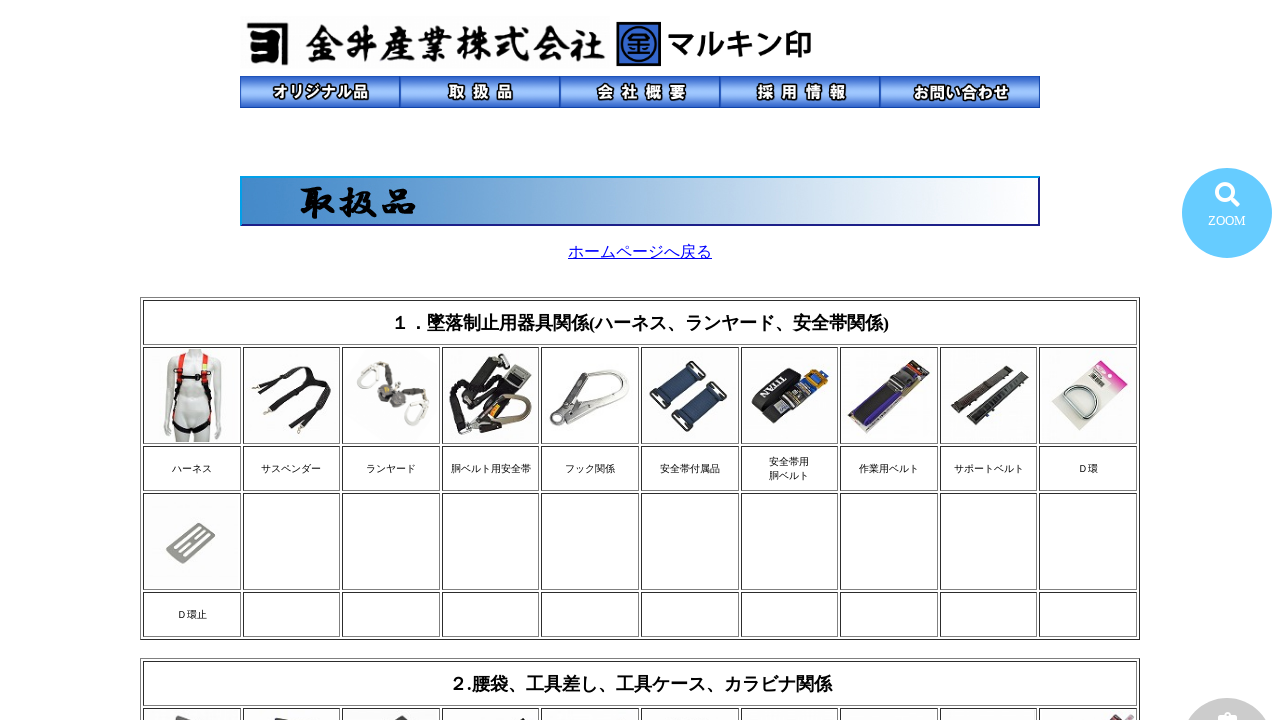

Waited 1000ms for category page to load
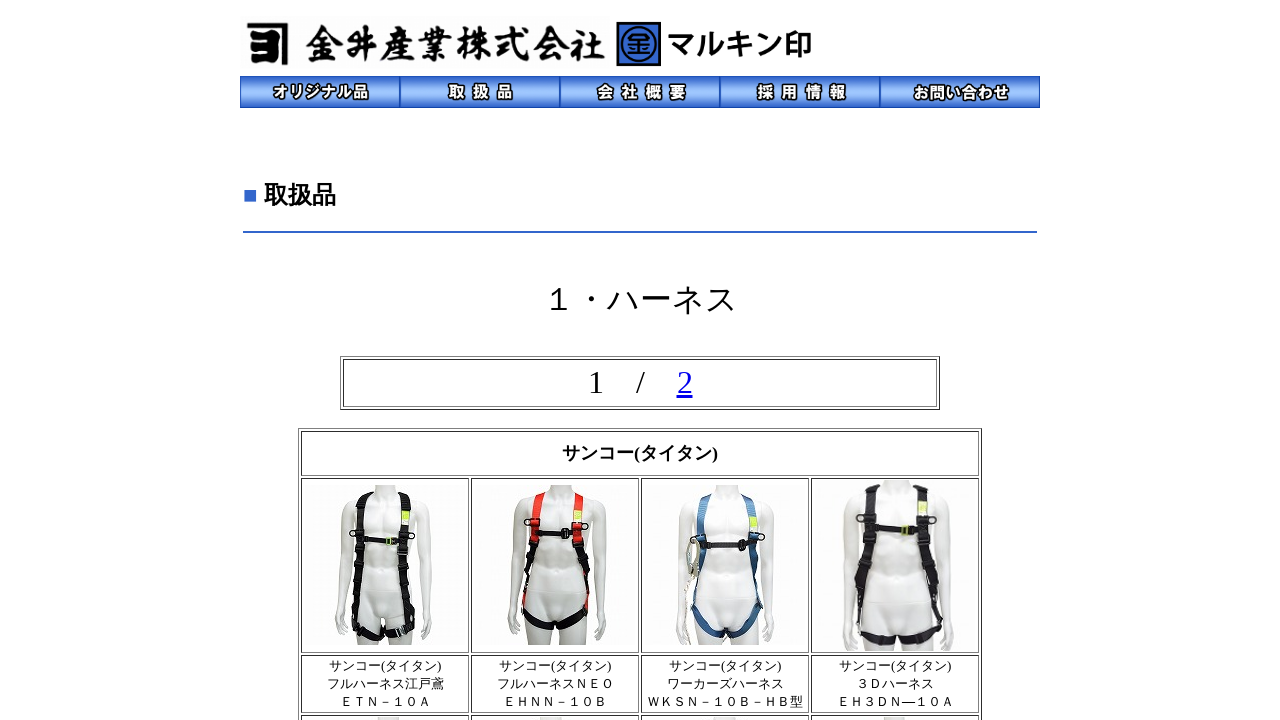

Category page iframe selector confirmed
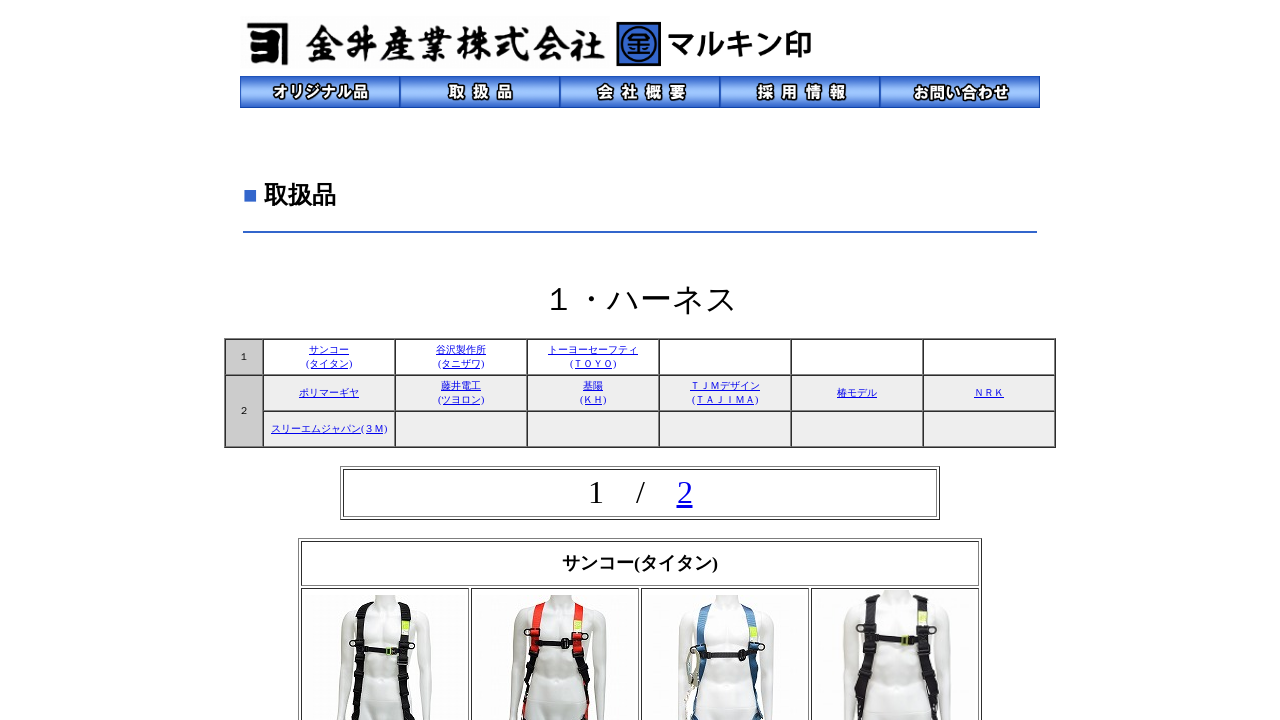

Located third iframe with category content
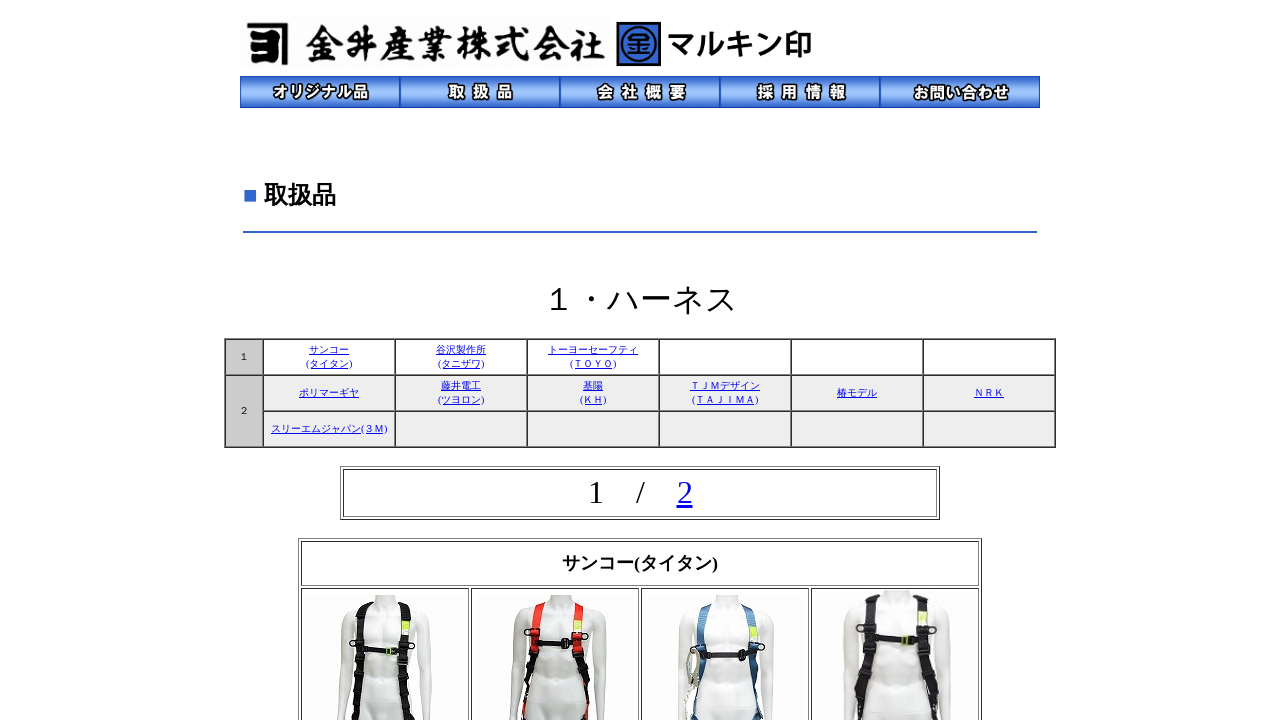

Verified category content loaded - first link element found
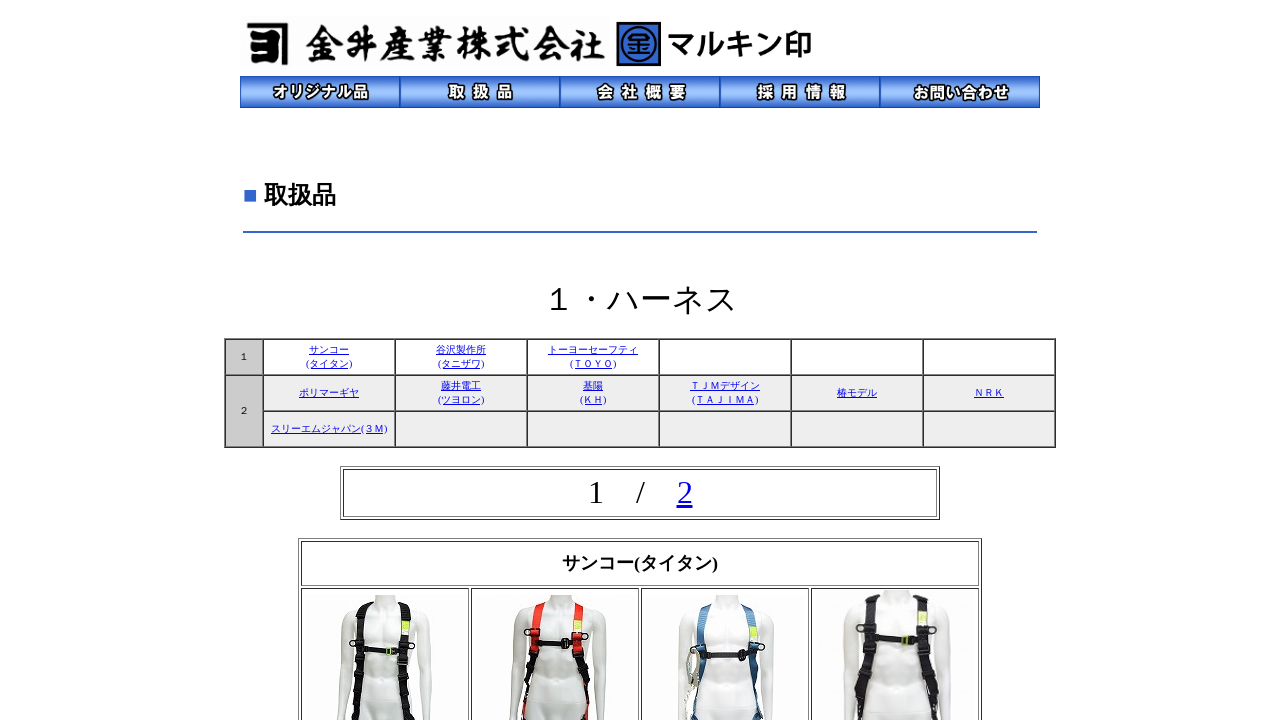

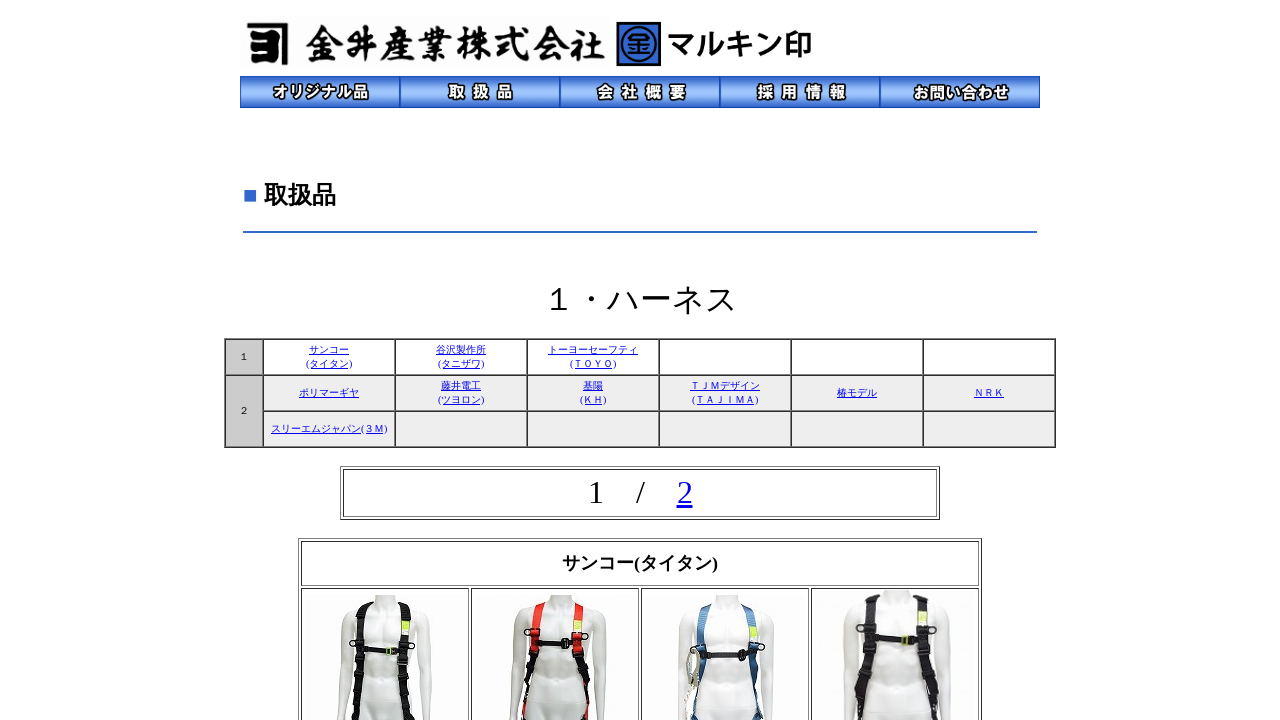